Tests checkbox functionality by locating two checkboxes, clicking them if not displayed, and verifying both are selected

Starting URL: https://the-internet.herokuapp.com/checkboxes

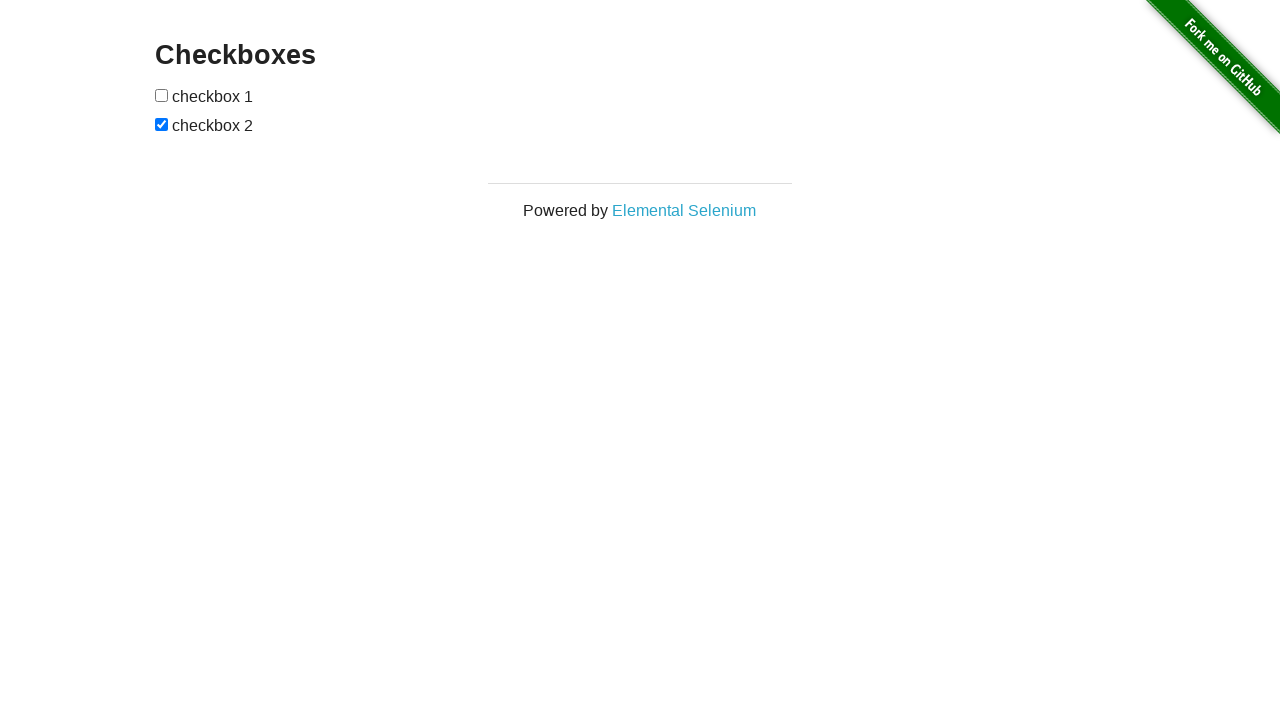

Located both checkbox elements using XPath
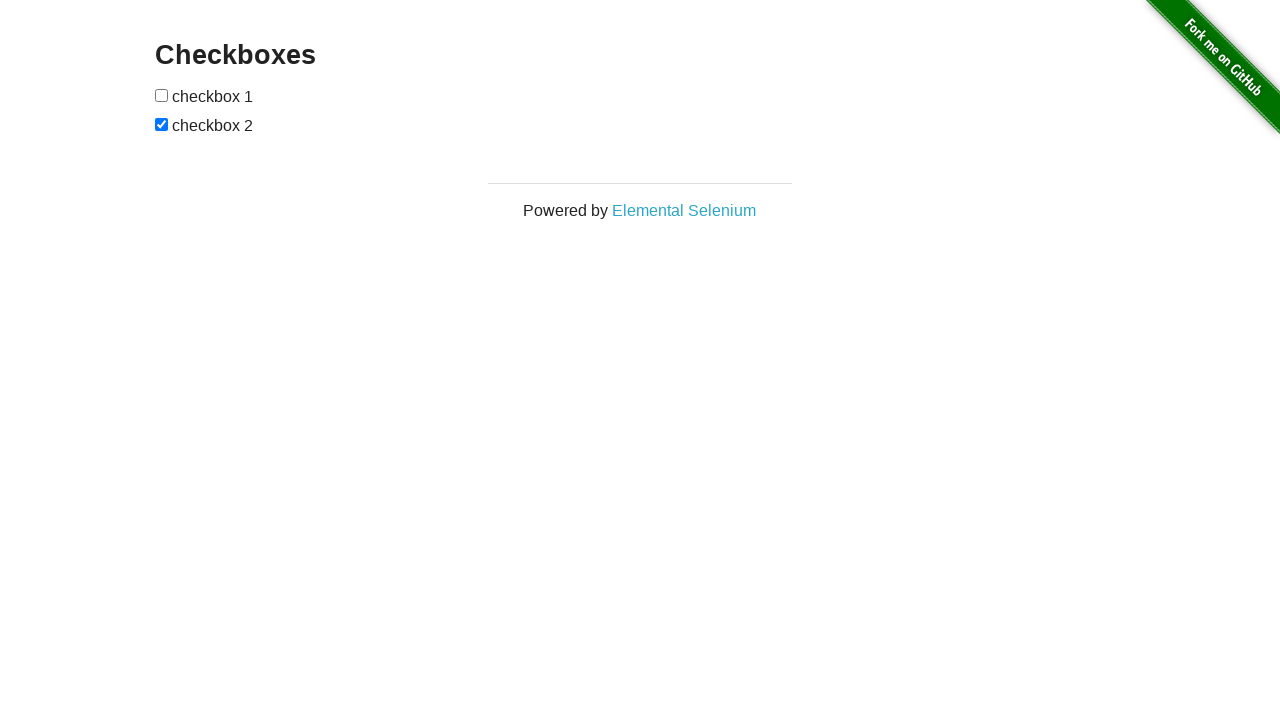

Waited for checkbox1 to become visible
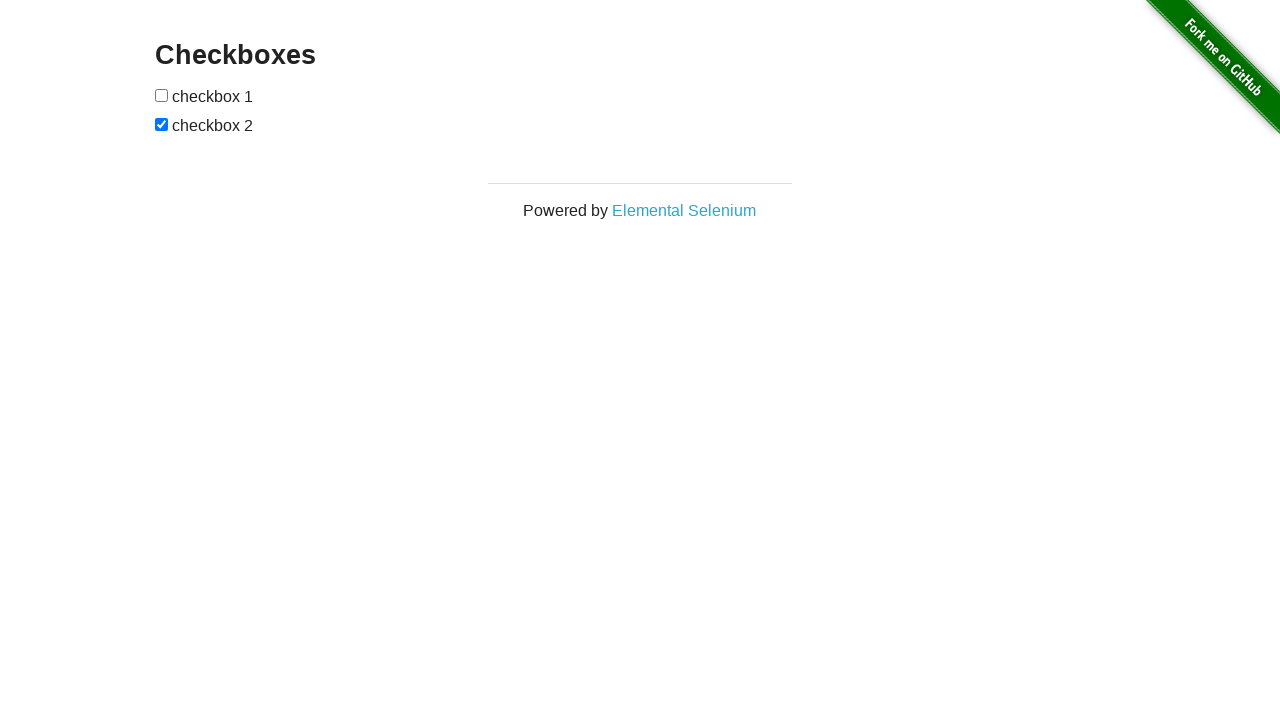

Waited for checkbox2 to become visible
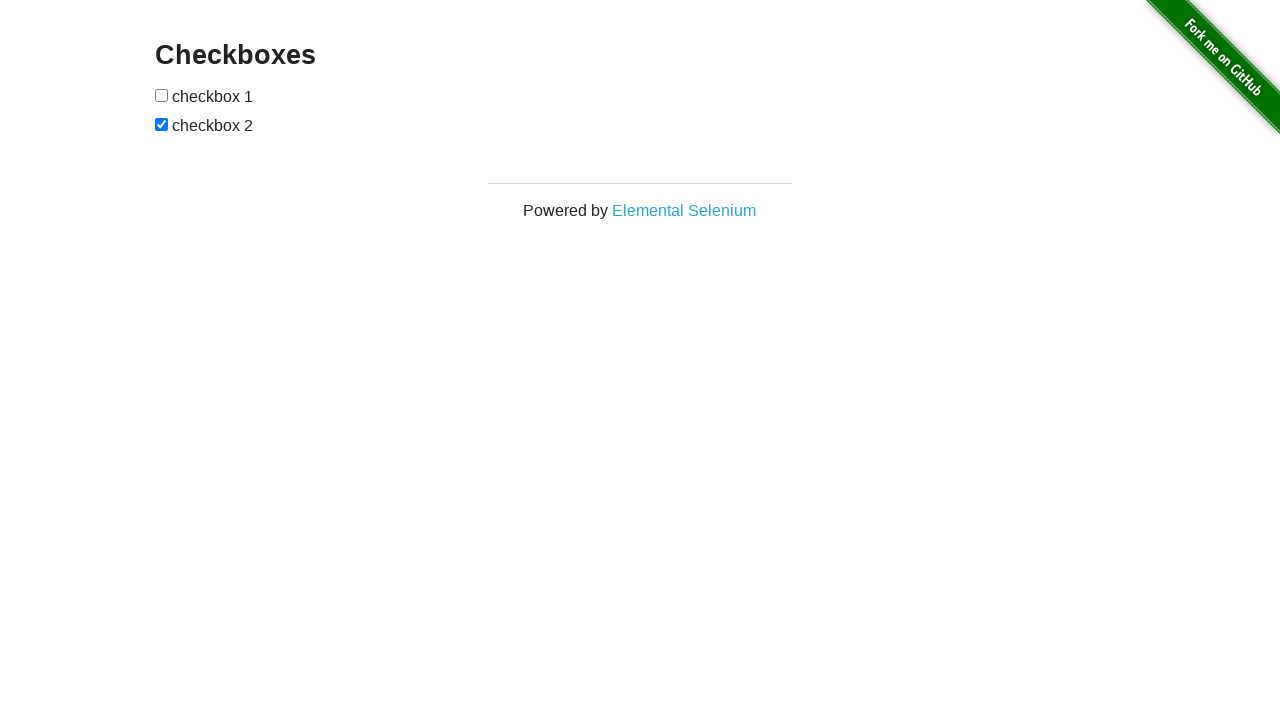

Checkbox1 was not selected, clicked to select it at (162, 95) on (//input[@type='checkbox'])[1]
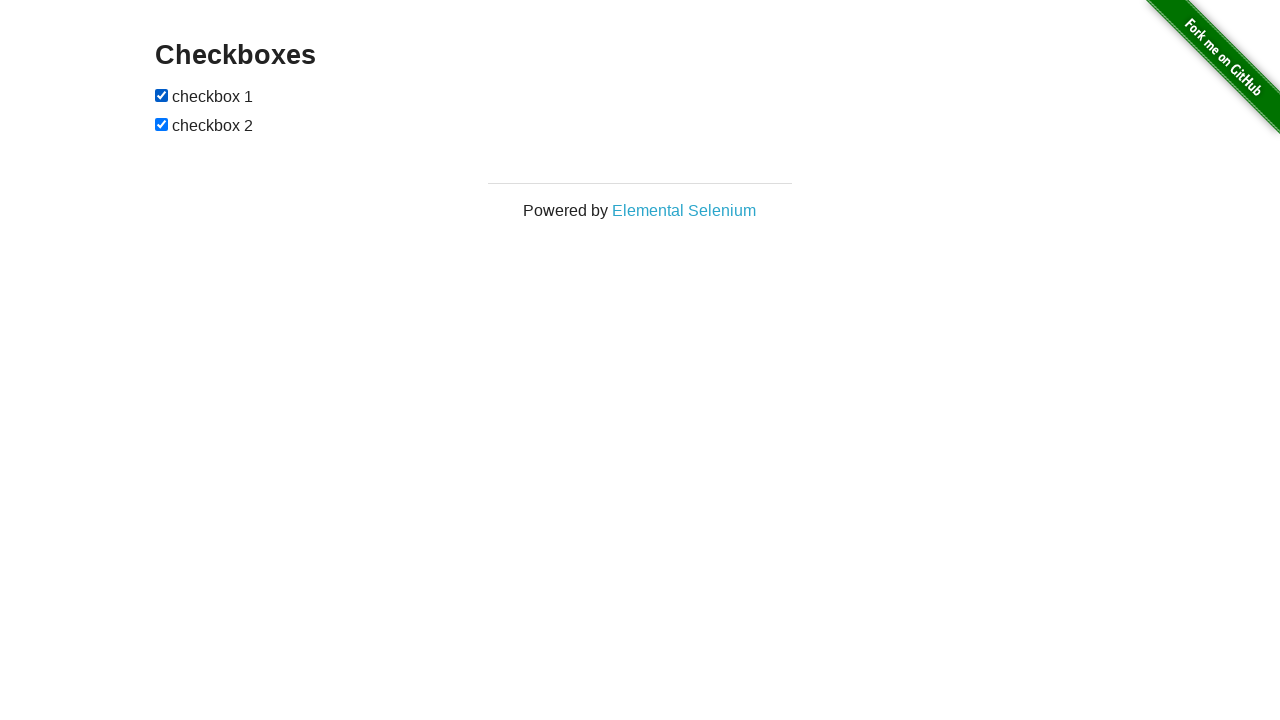

Checkbox2 was already selected, no action needed
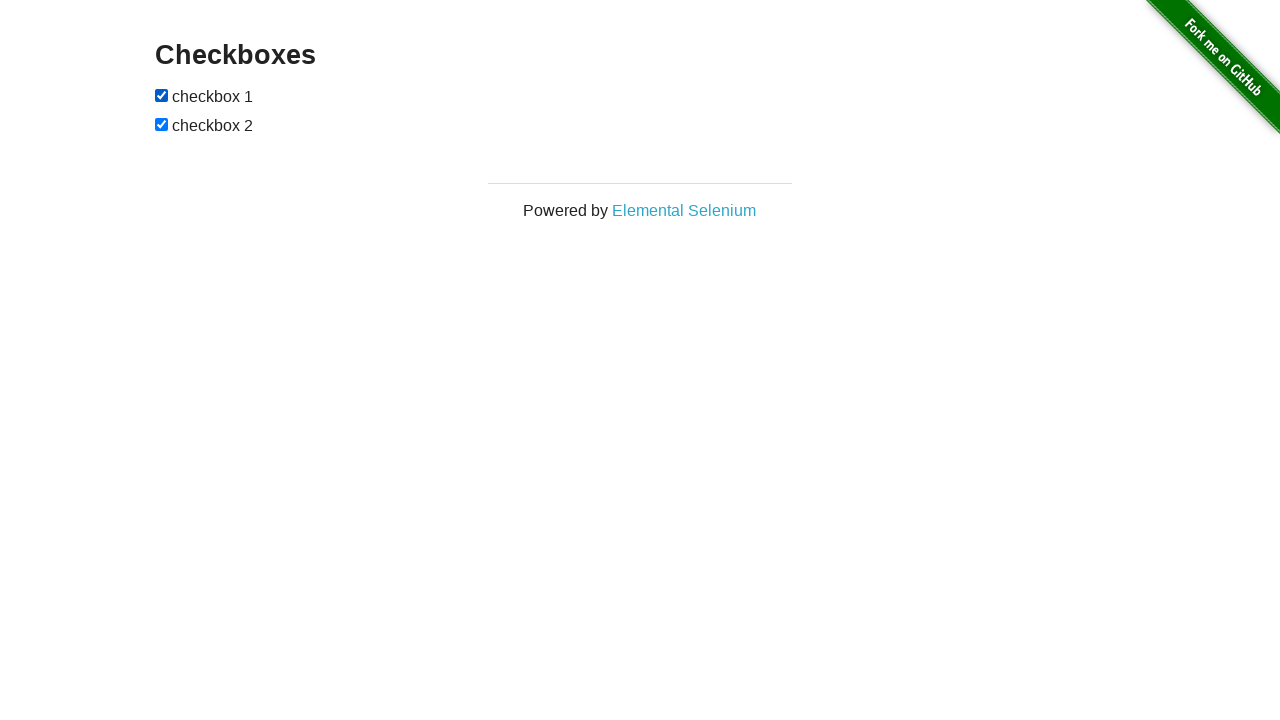

Verified checkbox1 is selected
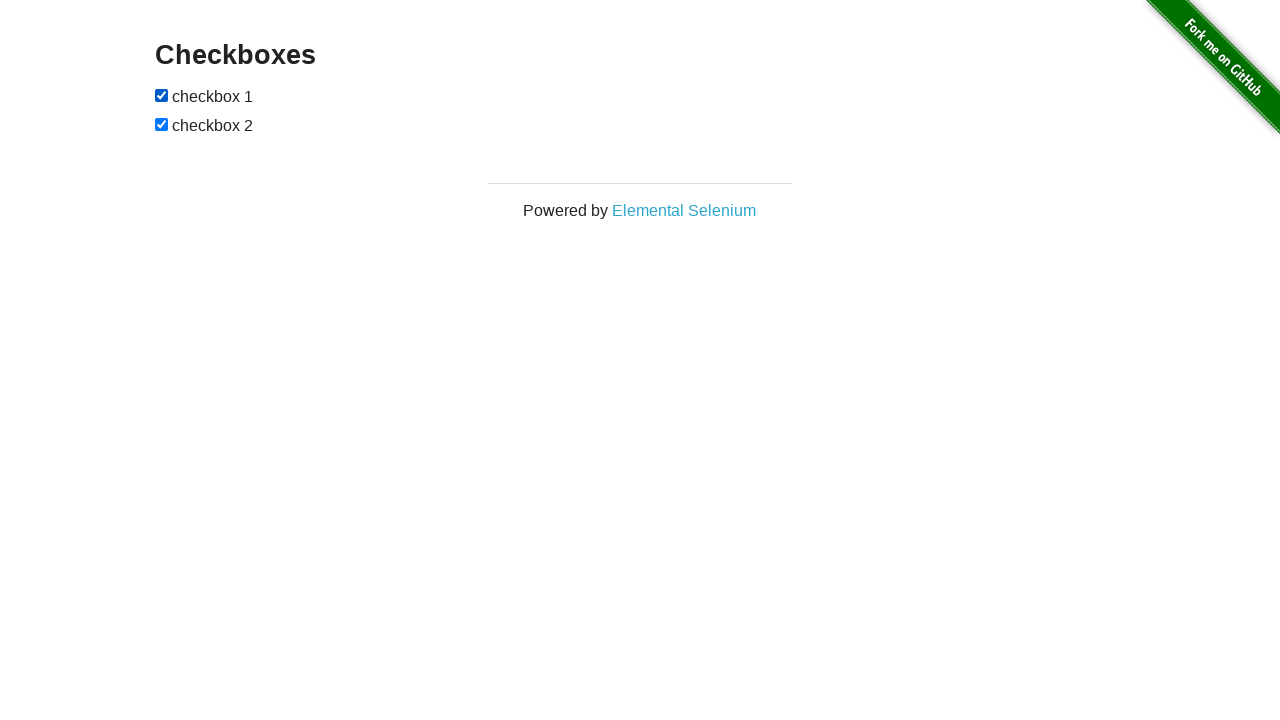

Verified checkbox2 is selected
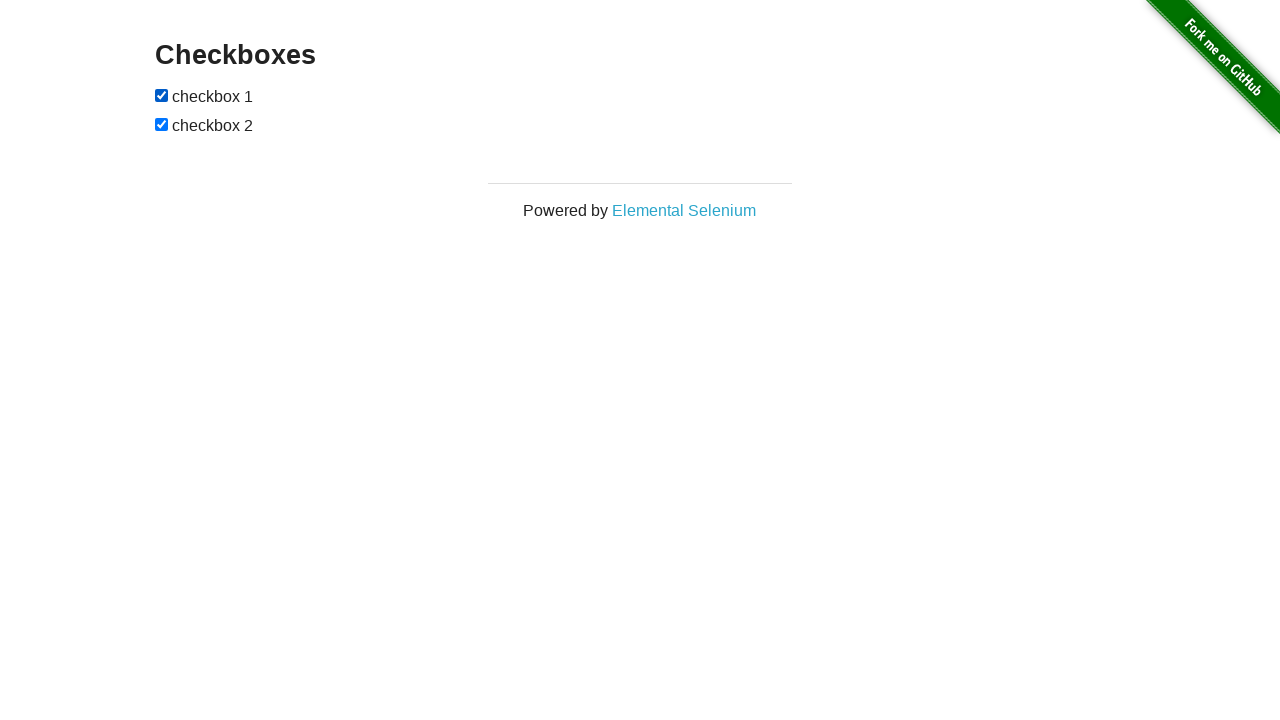

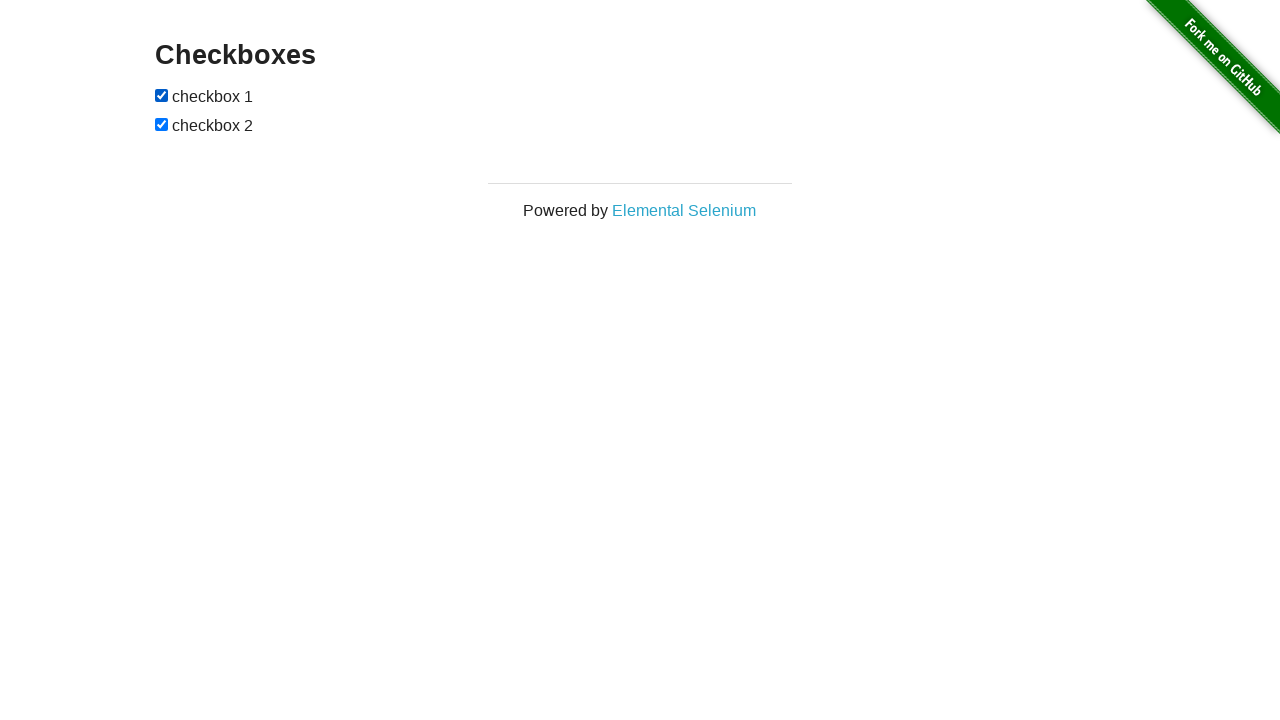